Tests input field validation by entering very long strings and special characters to verify error handling

Starting URL: https://www.saucedemo.com/

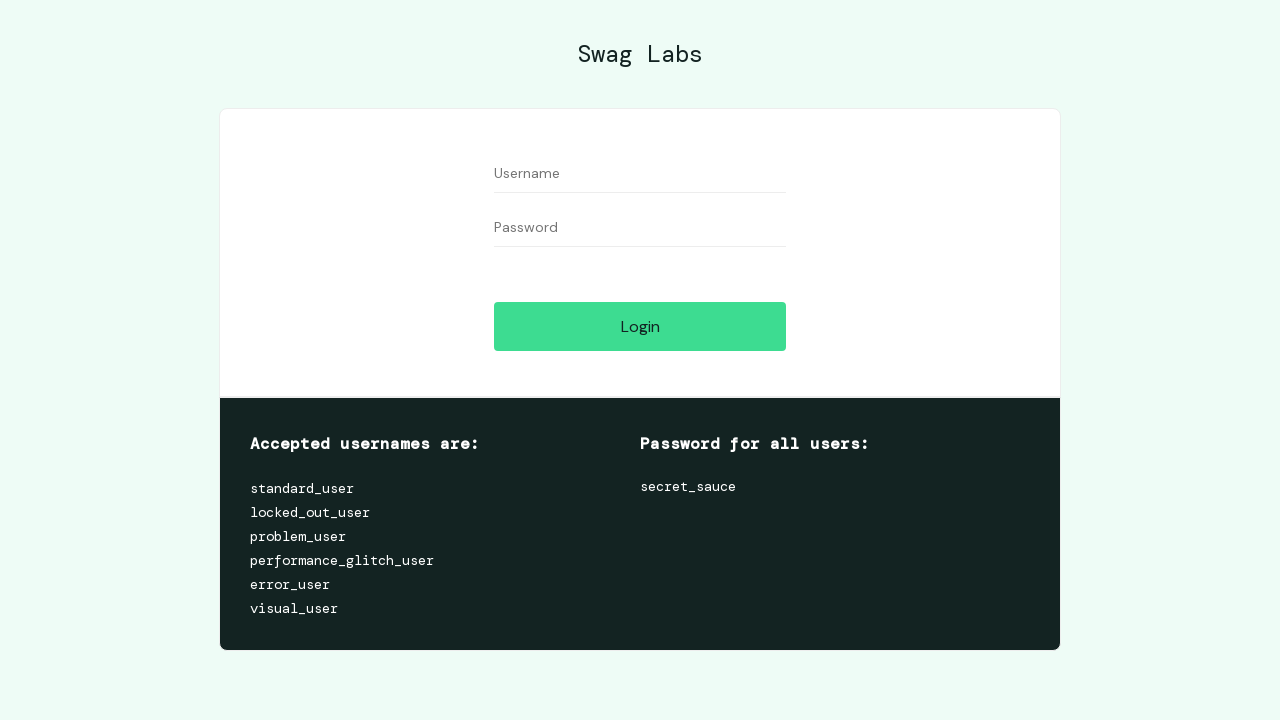

Filled username field with 256-character string on [data-test="username"]
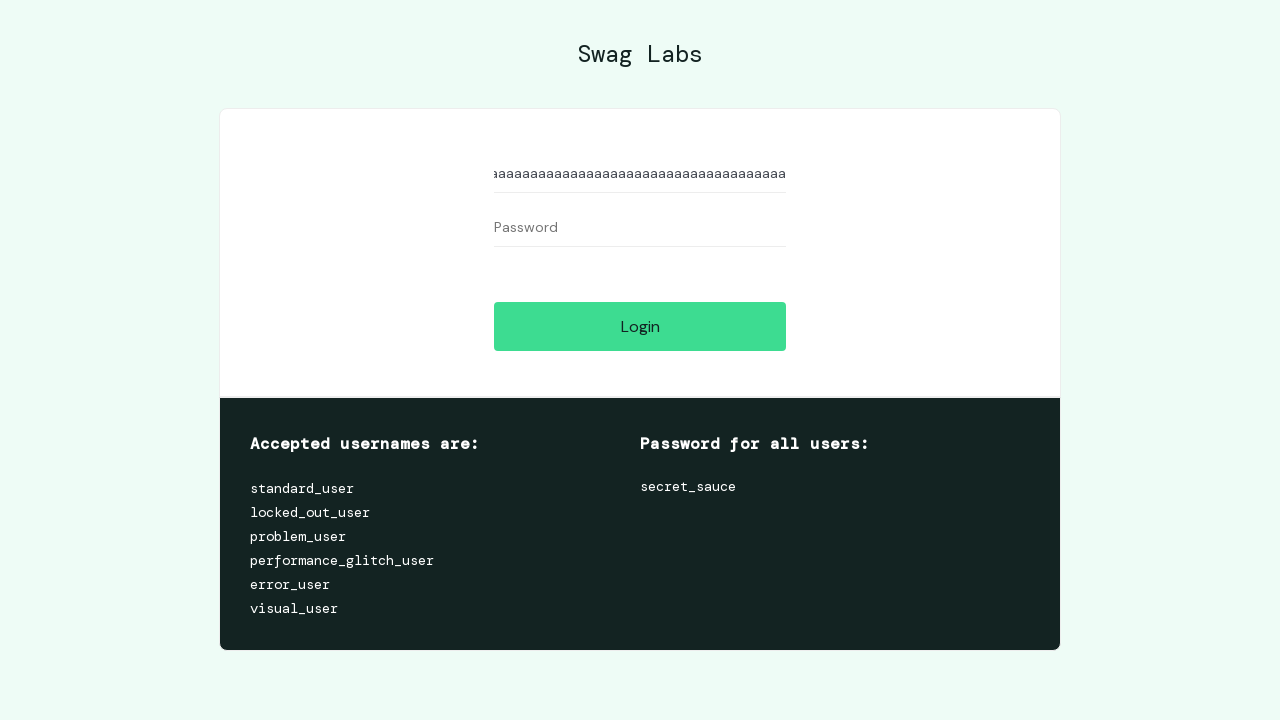

Filled password field with 'secret_sauce' on [data-test="password"]
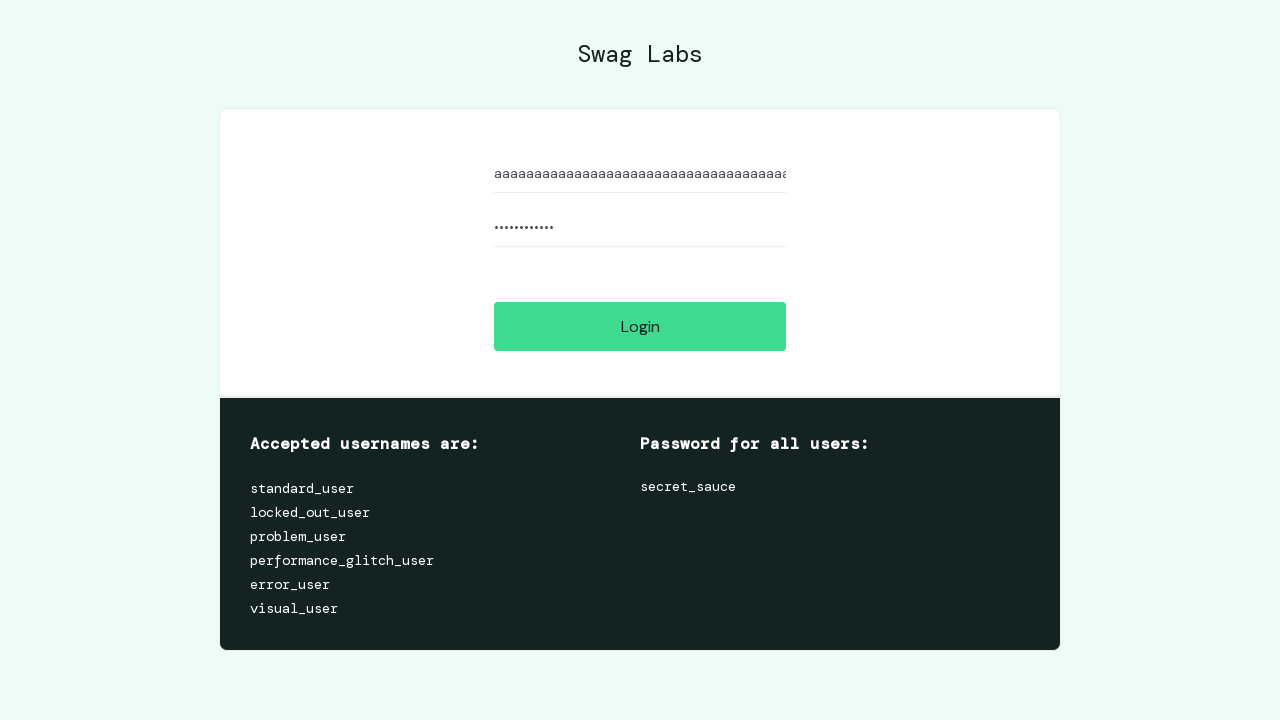

Clicked login button with long username input at (640, 326) on [data-test="login-button"]
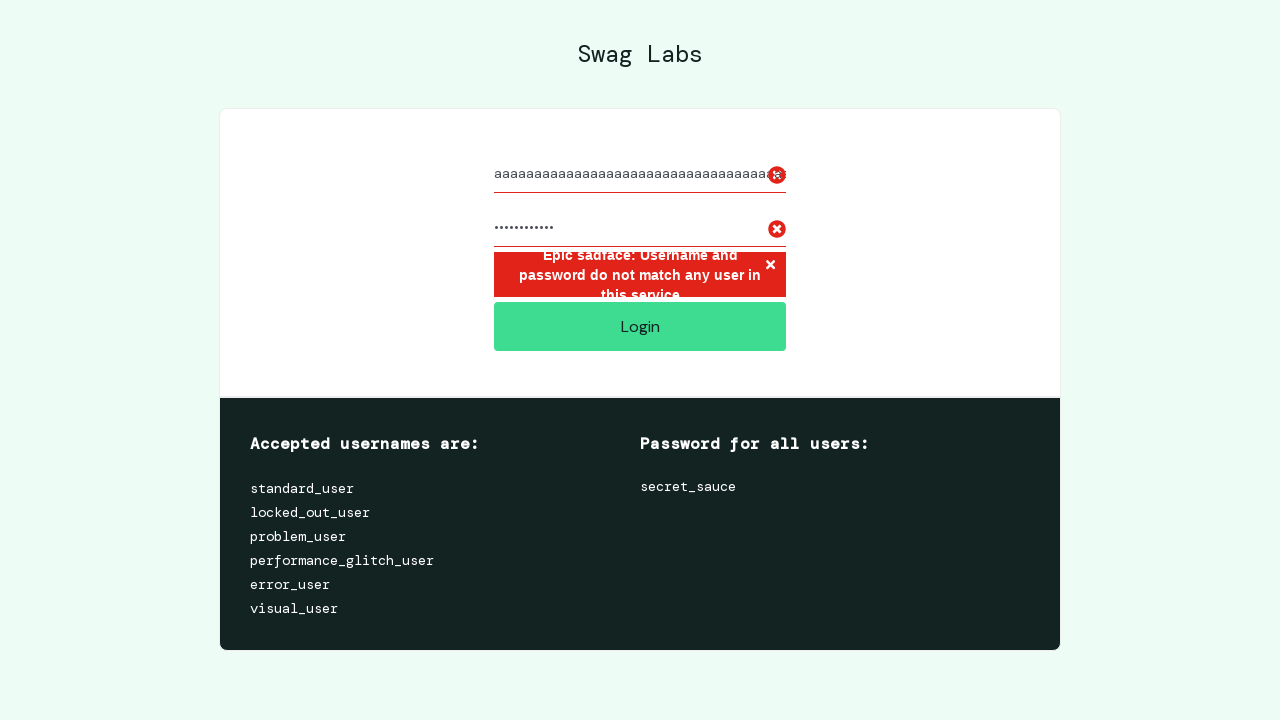

Error message appeared for long username input
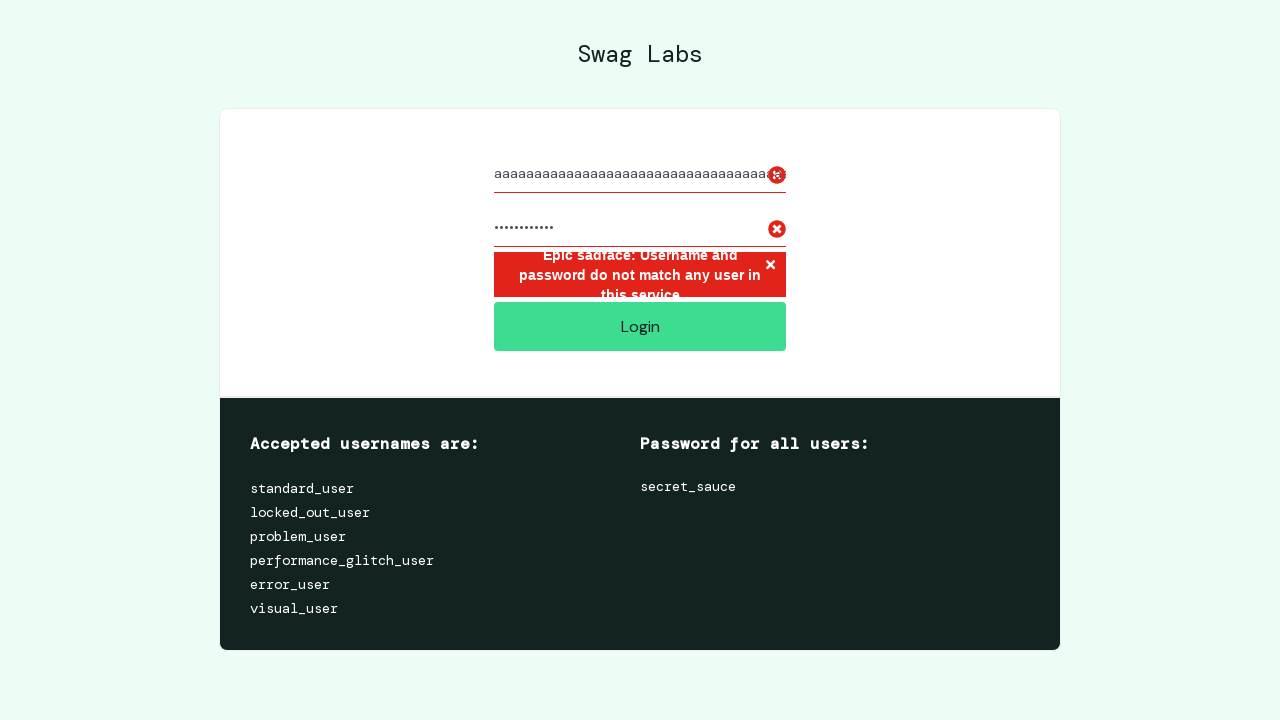

Filled username field with special characters 'user@#$%^&*()' on [data-test="username"]
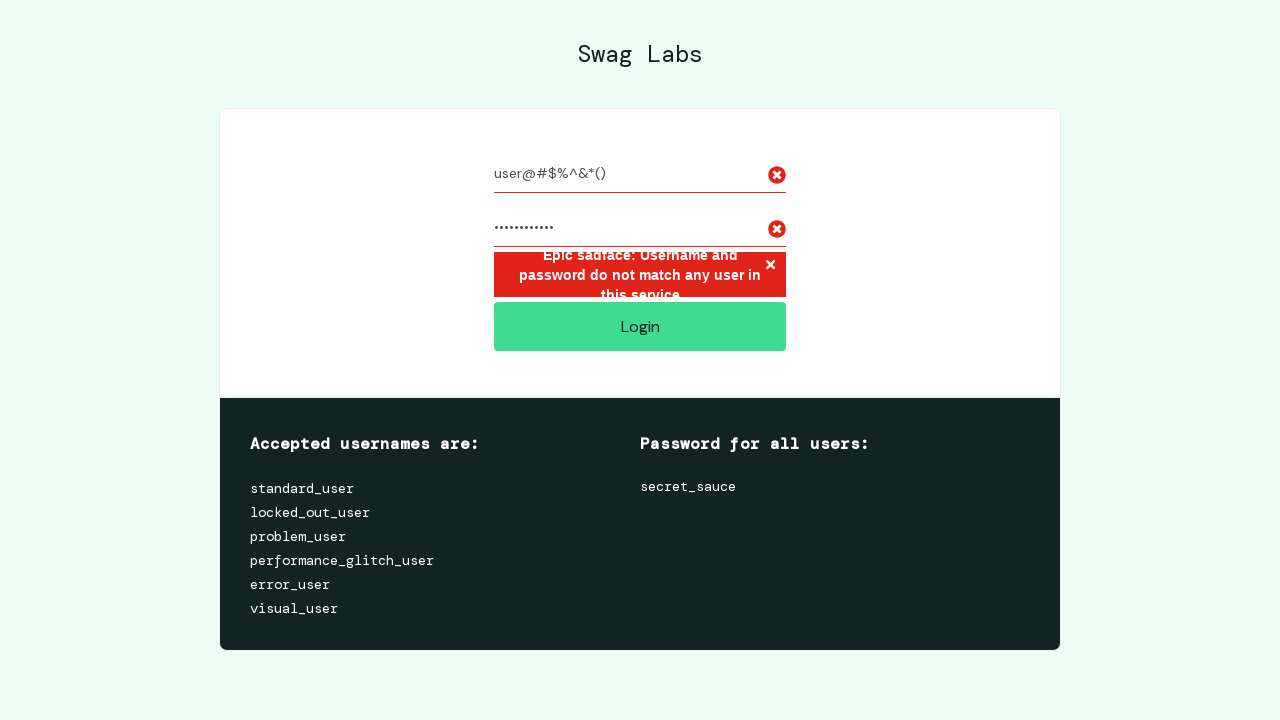

Filled password field with 'secret_sauce' on [data-test="password"]
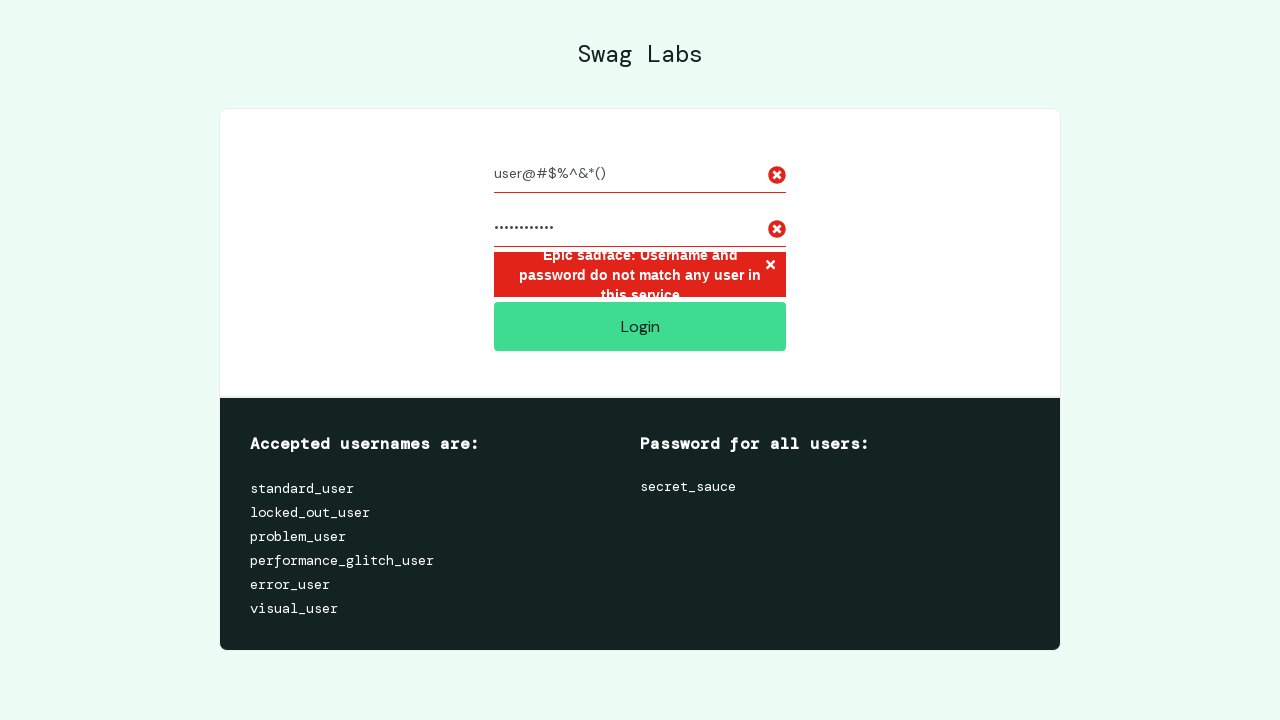

Clicked login button with special character username at (640, 326) on [data-test="login-button"]
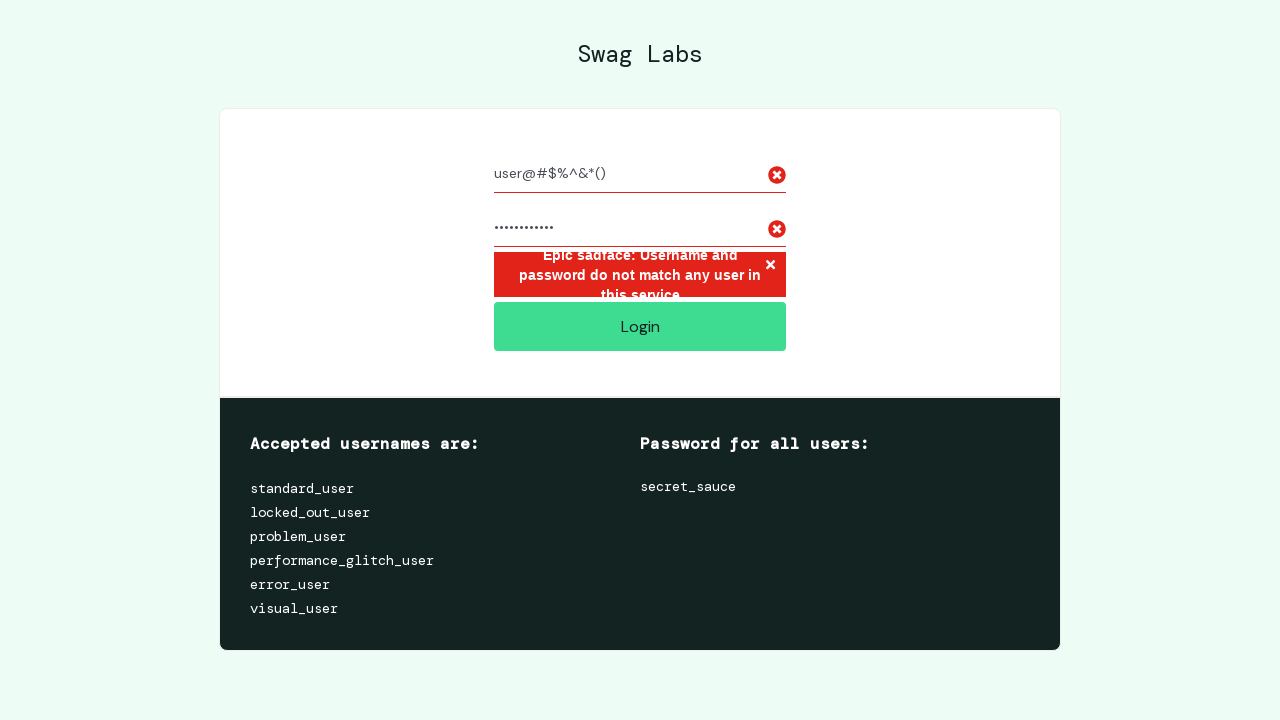

Error message appeared for special character username input
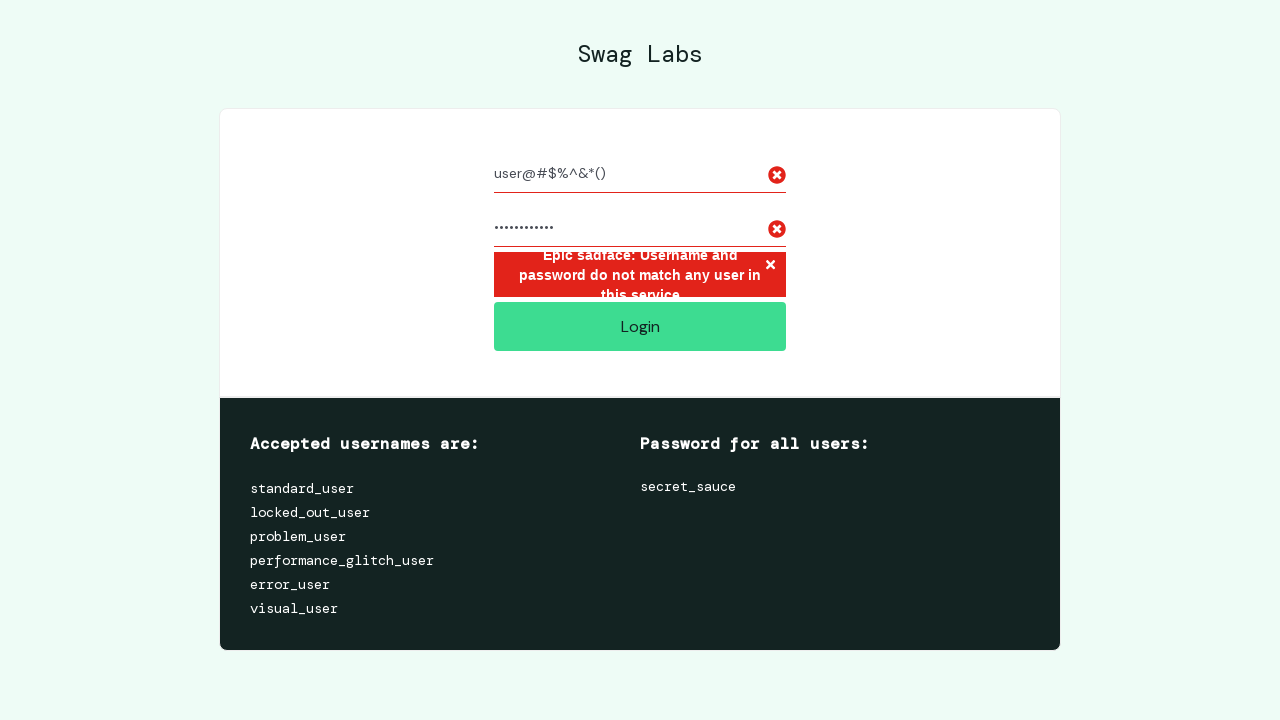

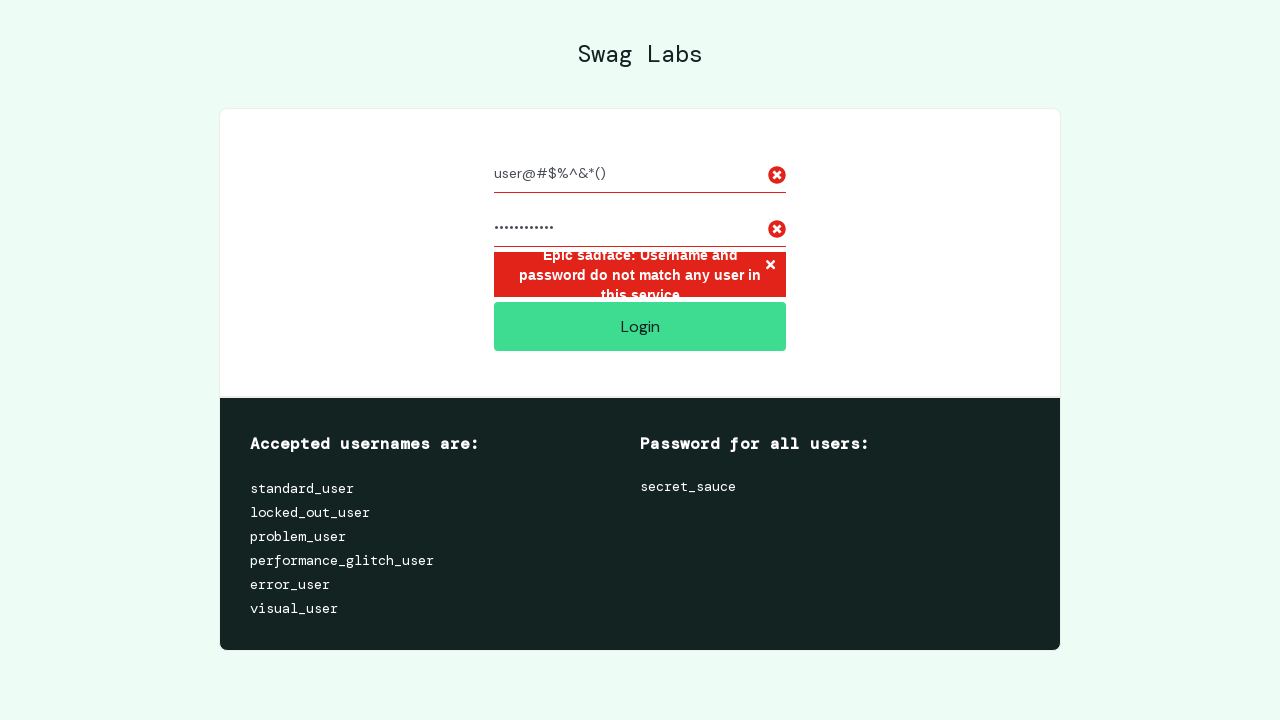